Tests checkbox functionality by unchecking and checking checkboxes on the page

Starting URL: http://the-internet.herokuapp.com/checkboxes

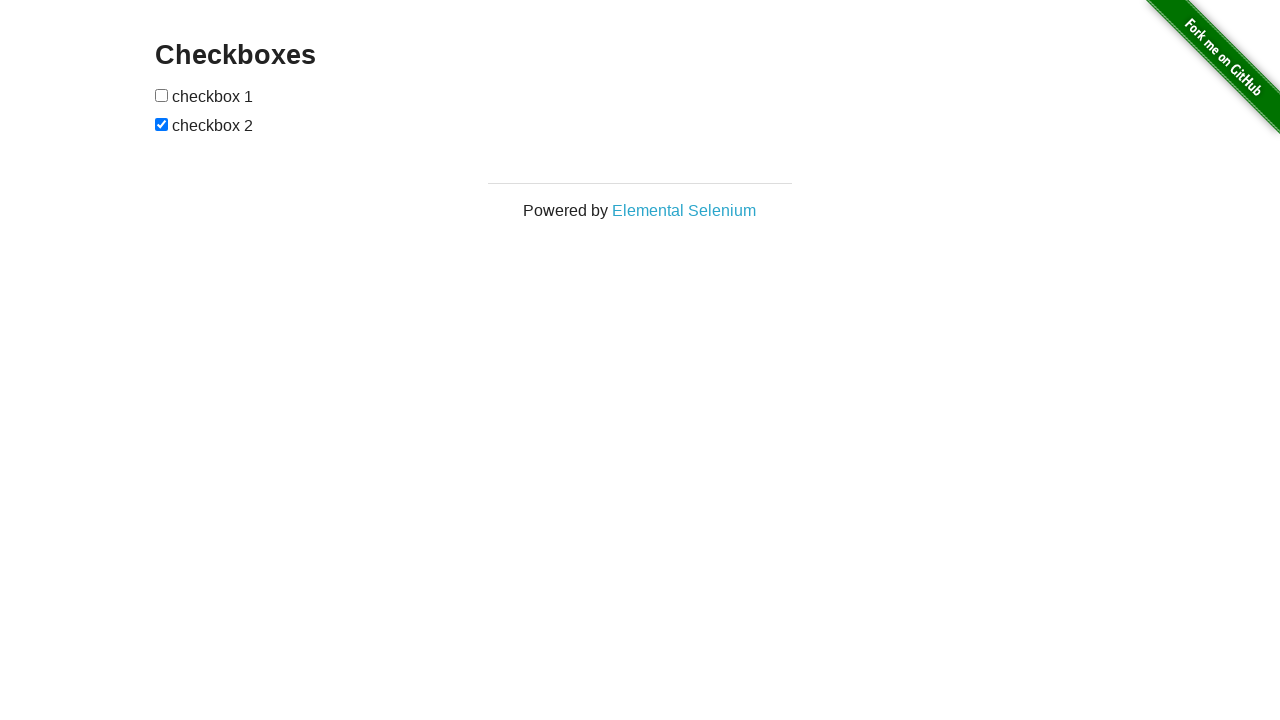

Waited for checkboxes page header to load
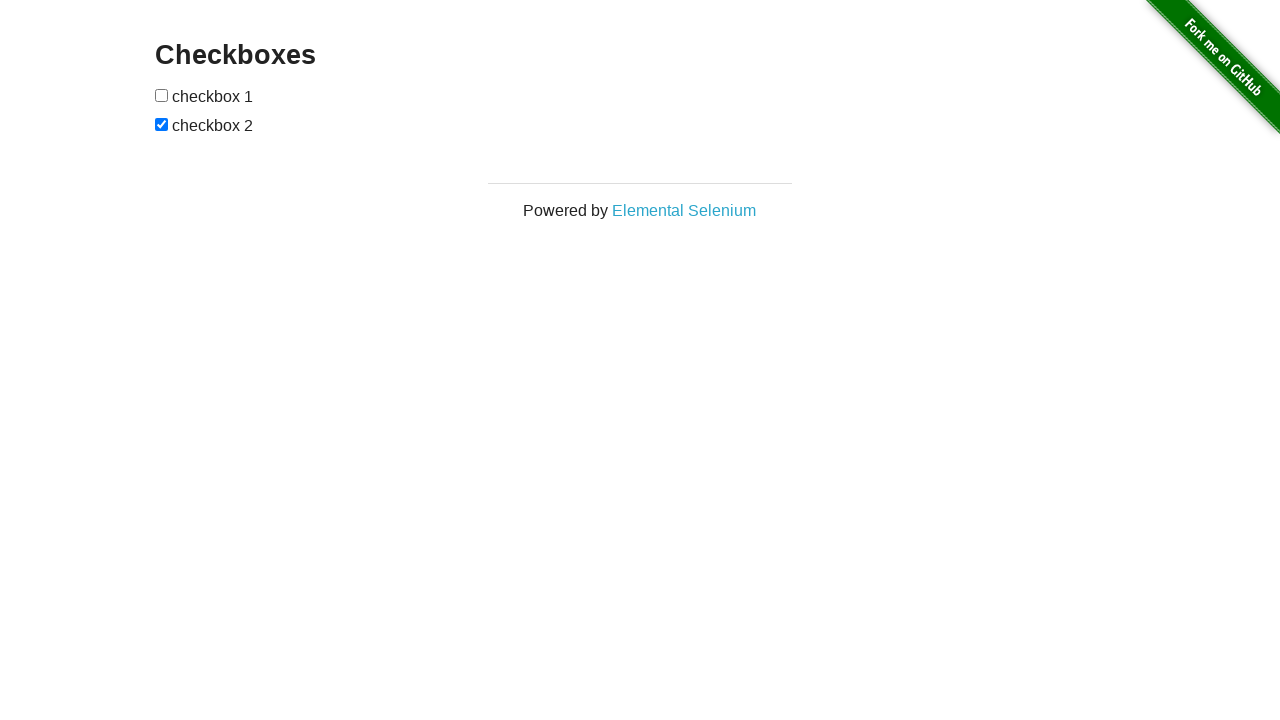

Located first checkbox element
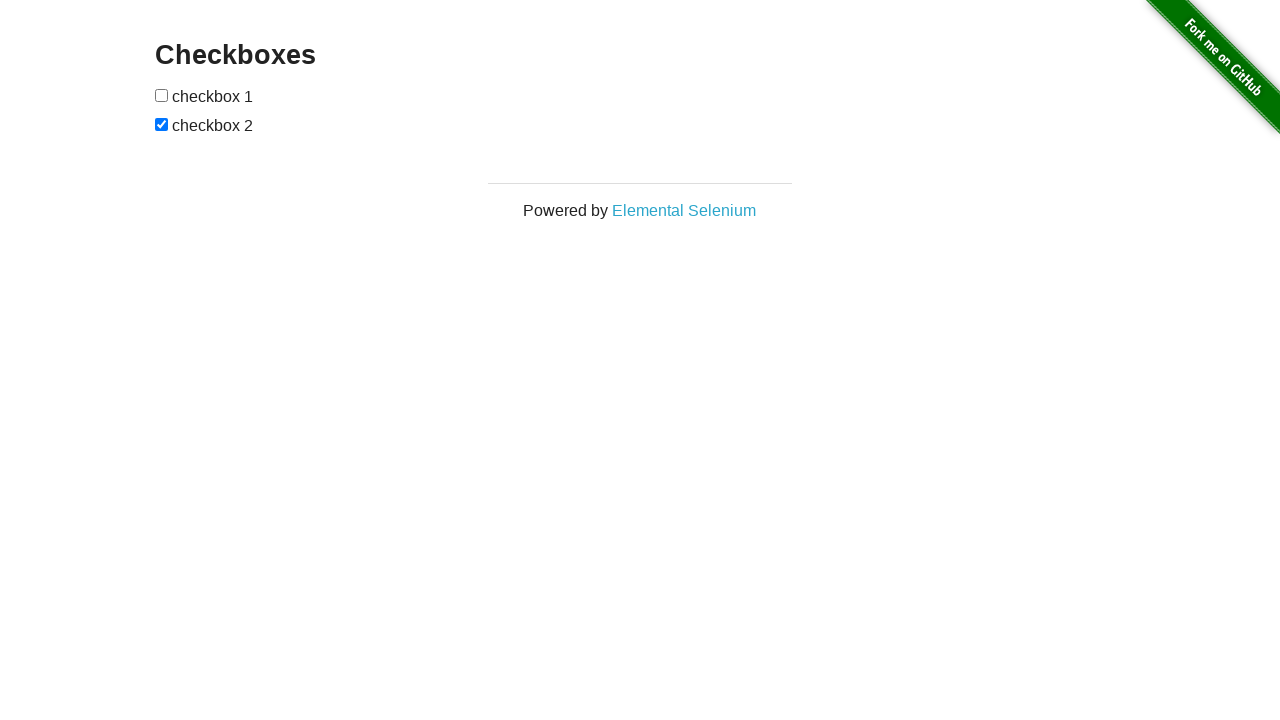

Checked first checkbox at (162, 95) on #checkboxes input:nth-child(1)
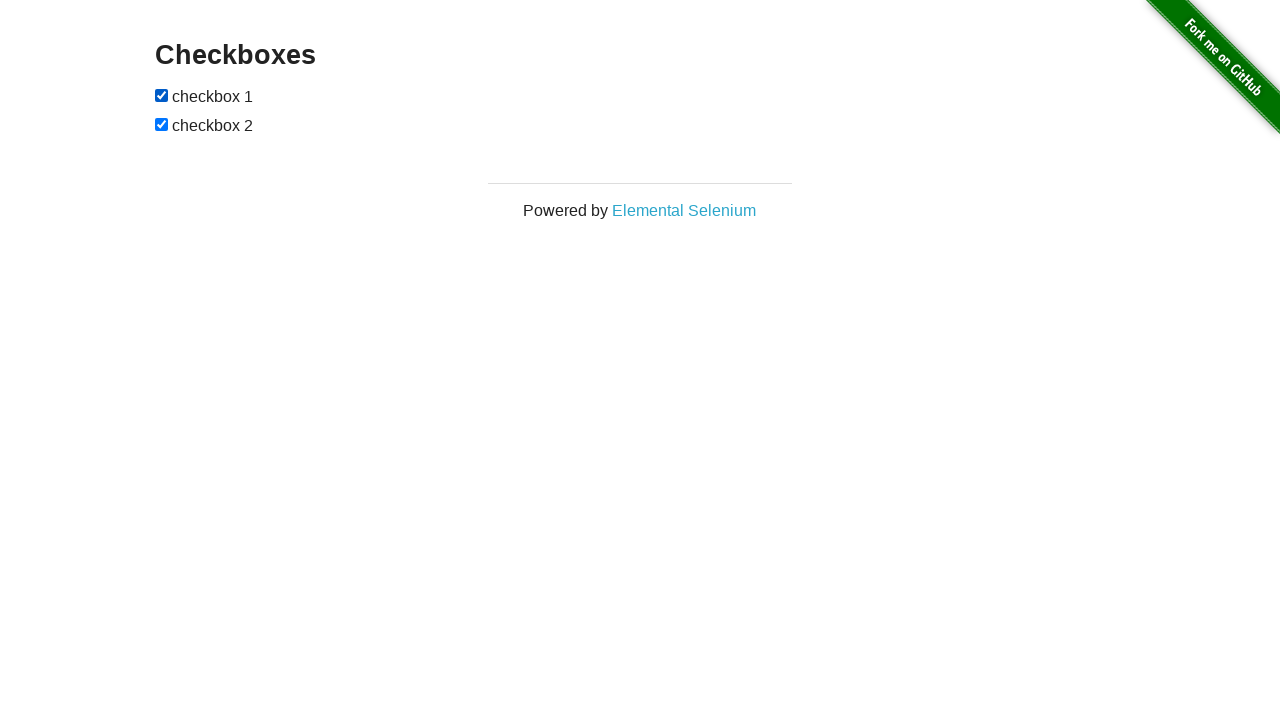

Located second checkbox element
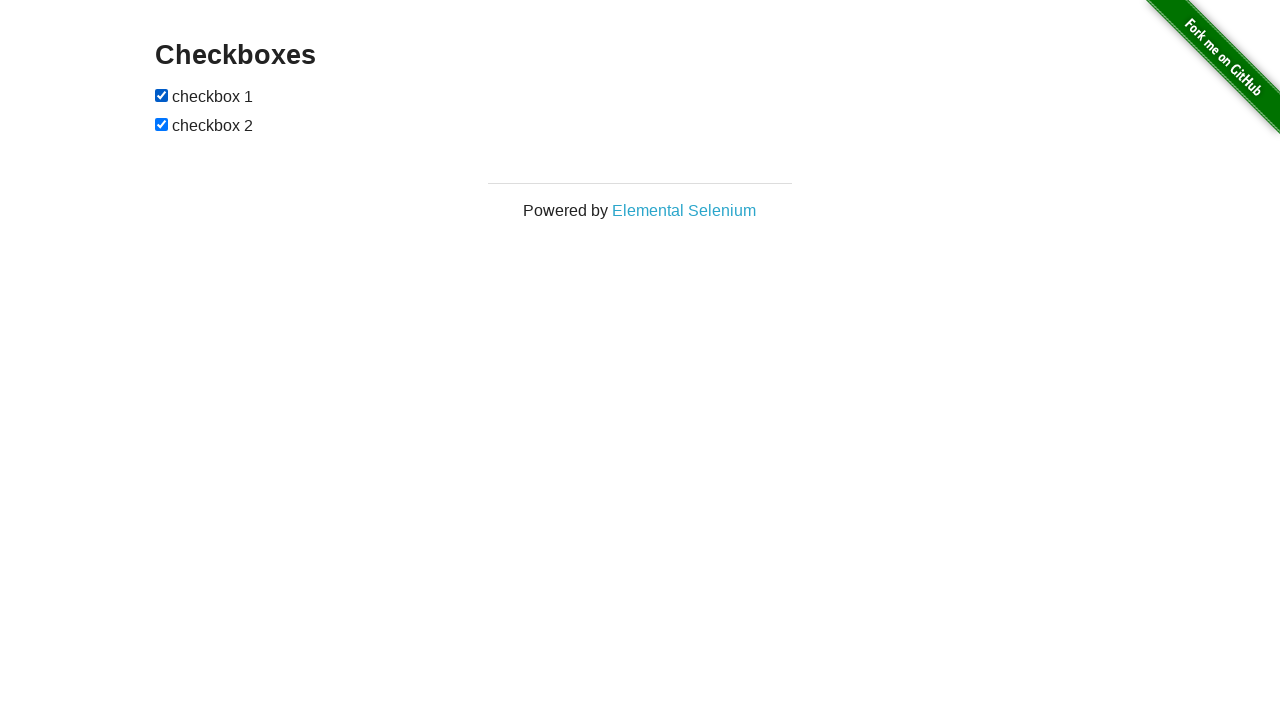

Unchecked second checkbox at (162, 124) on #checkboxes input:nth-child(3)
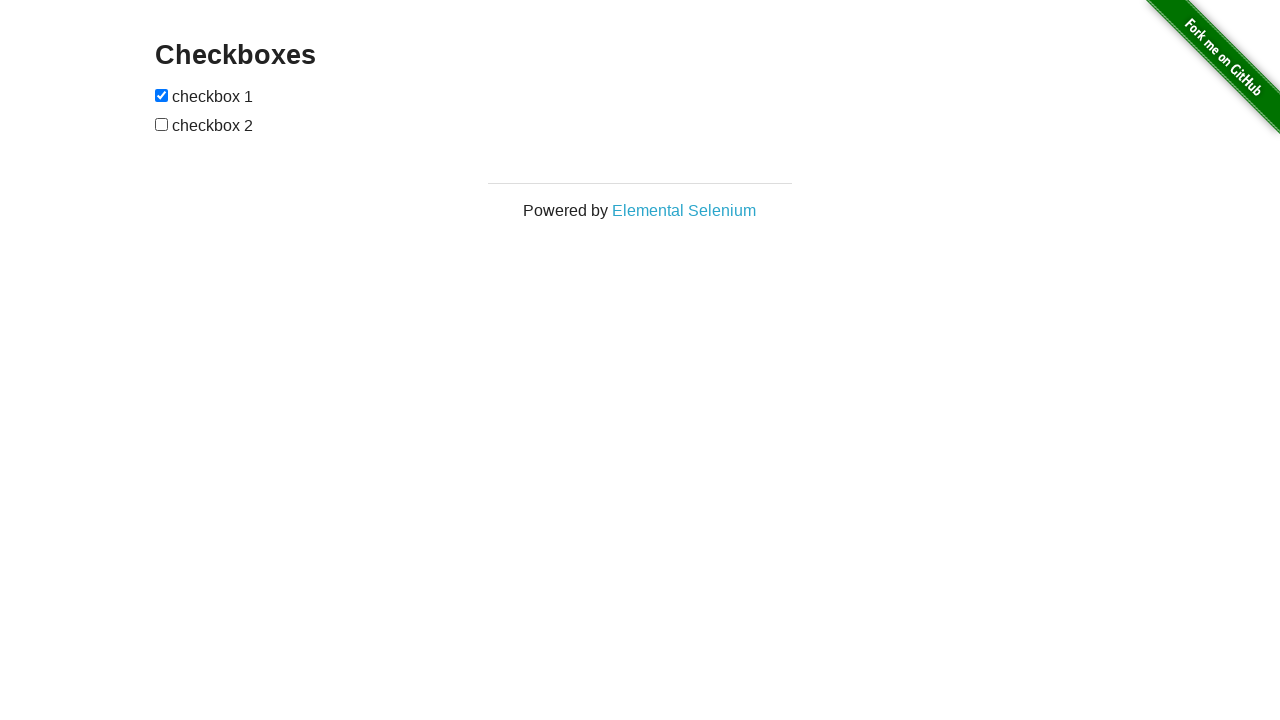

Checked second checkbox at (162, 124) on #checkboxes input:nth-child(3)
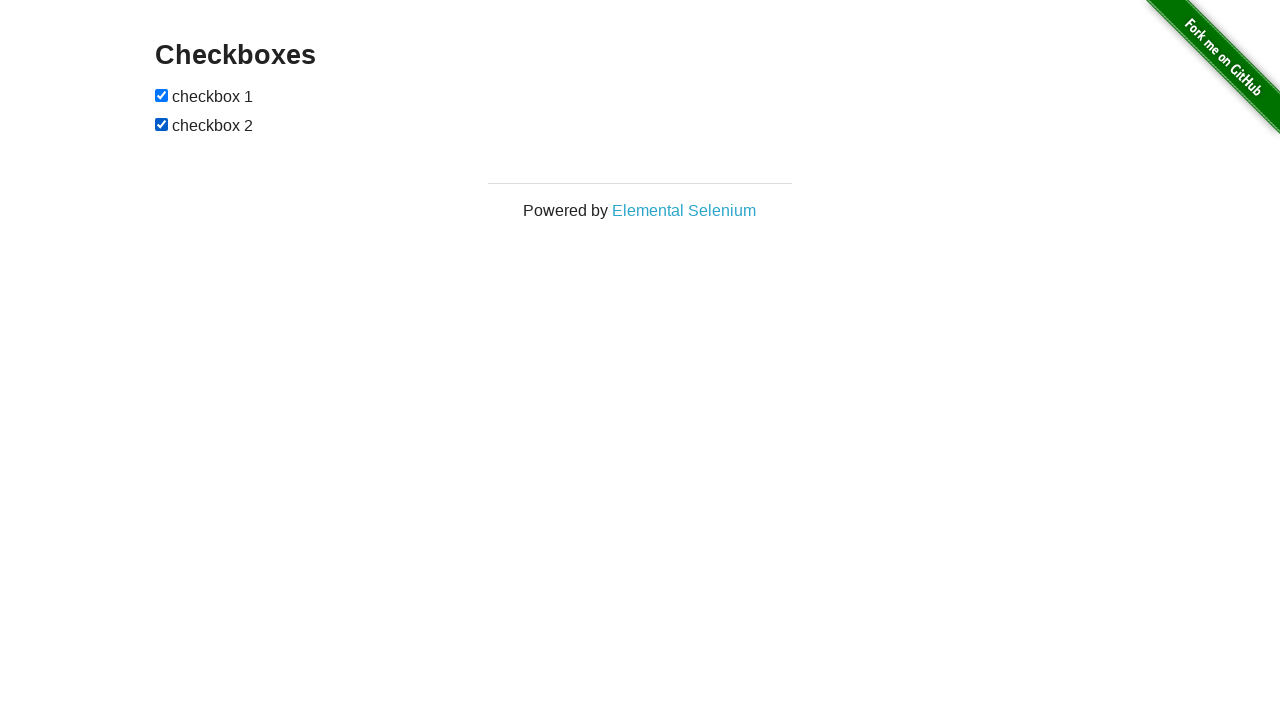

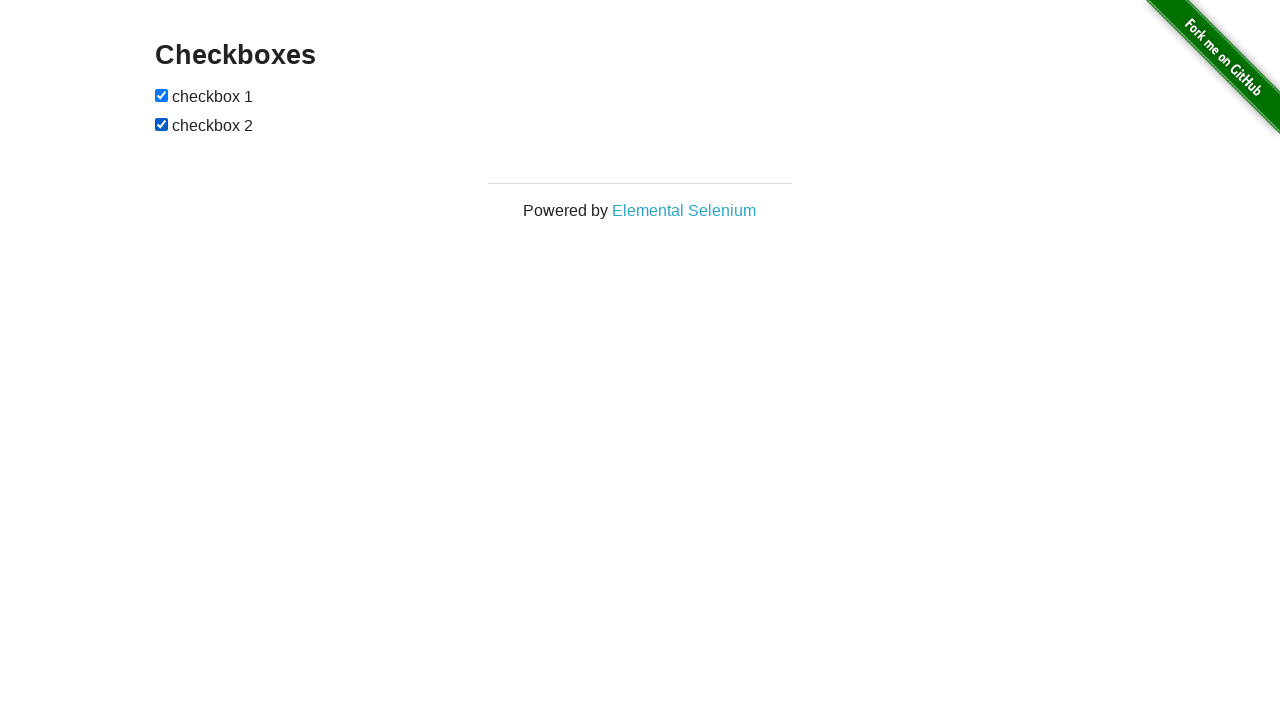